Verifies that the OrangeHRM login page is displayed by navigating to the page

Starting URL: https://opensource-demo.orangehrmlive.com/

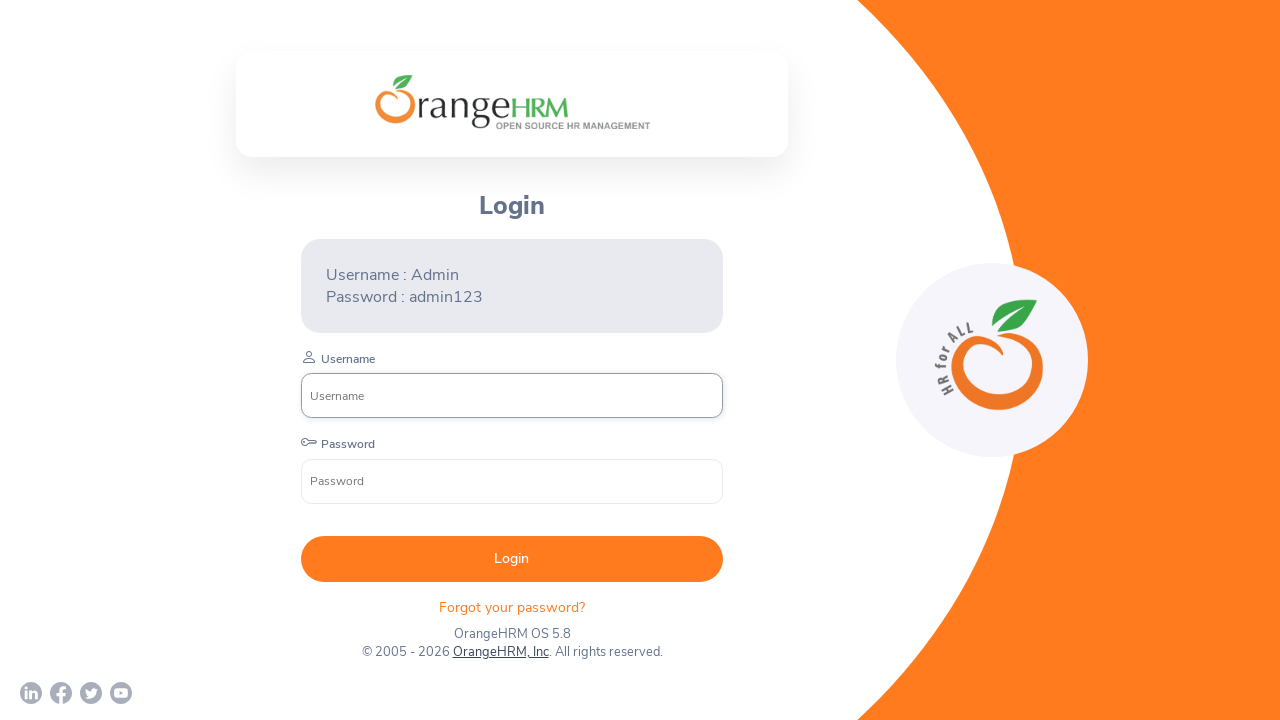

Waited for page DOM to finish loading
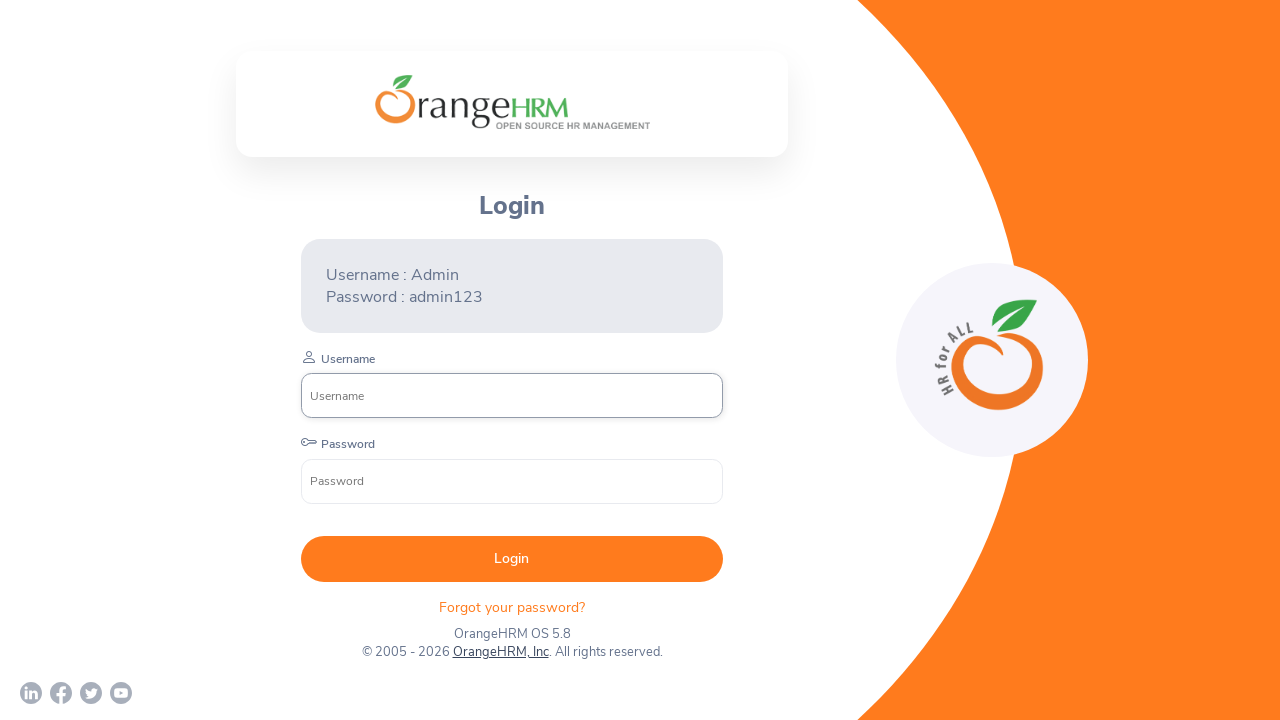

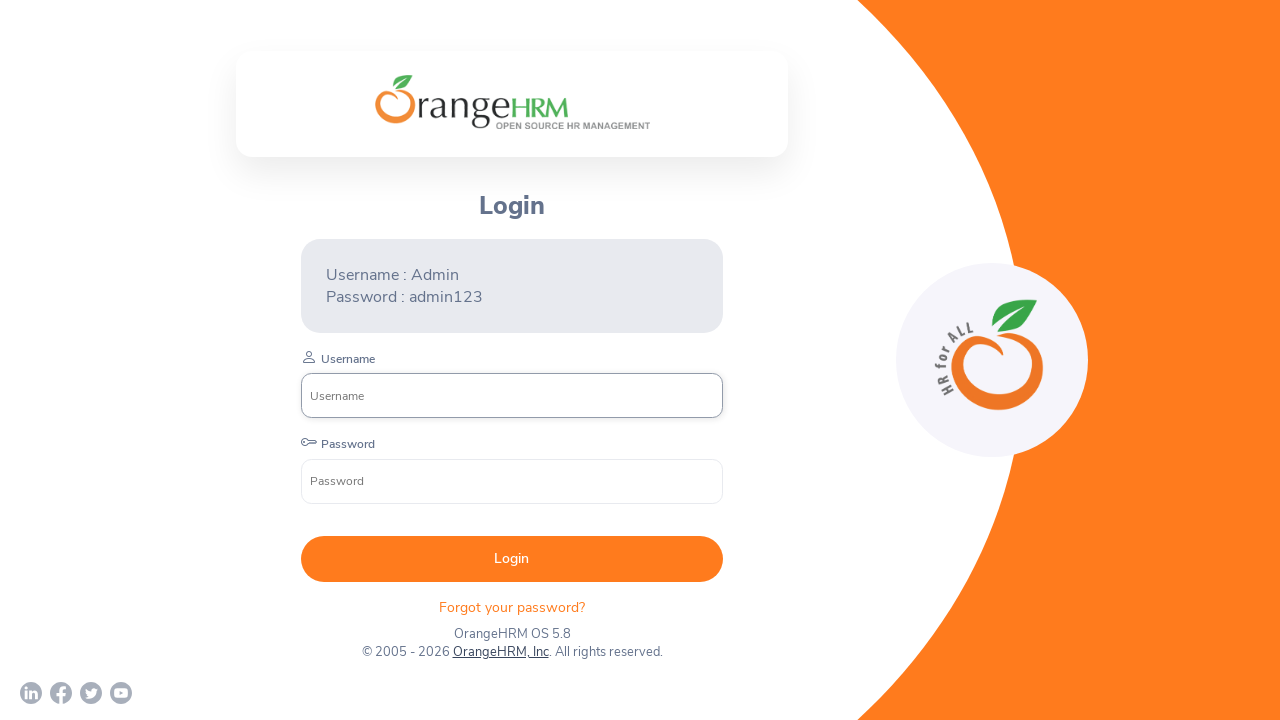